Tests copy and paste functionality without Actions class by using keyboard shortcuts directly on elements to copy text from first name to last name field

Starting URL: https://www.tutorialspoint.com/selenium/practice/register.php

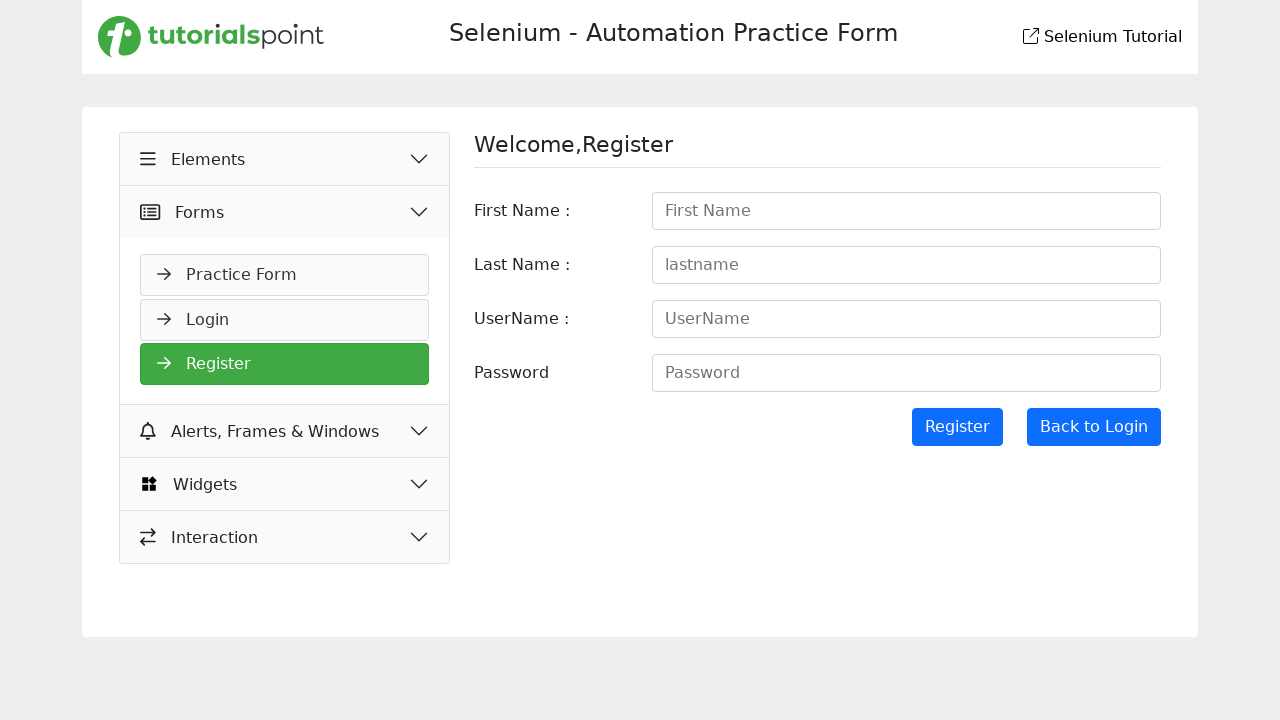

Filled first name field with 'JavaSelenium' on #firstname
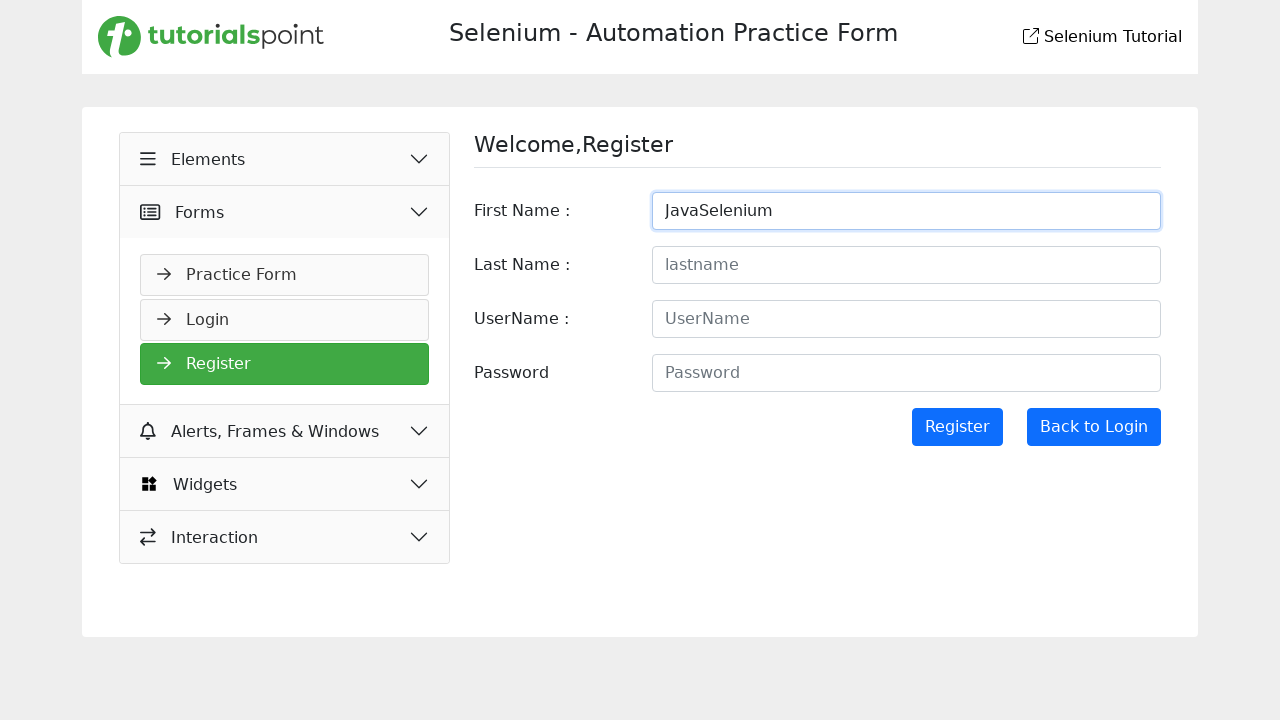

Selected all text in first name field using keyboard shortcut on #firstname
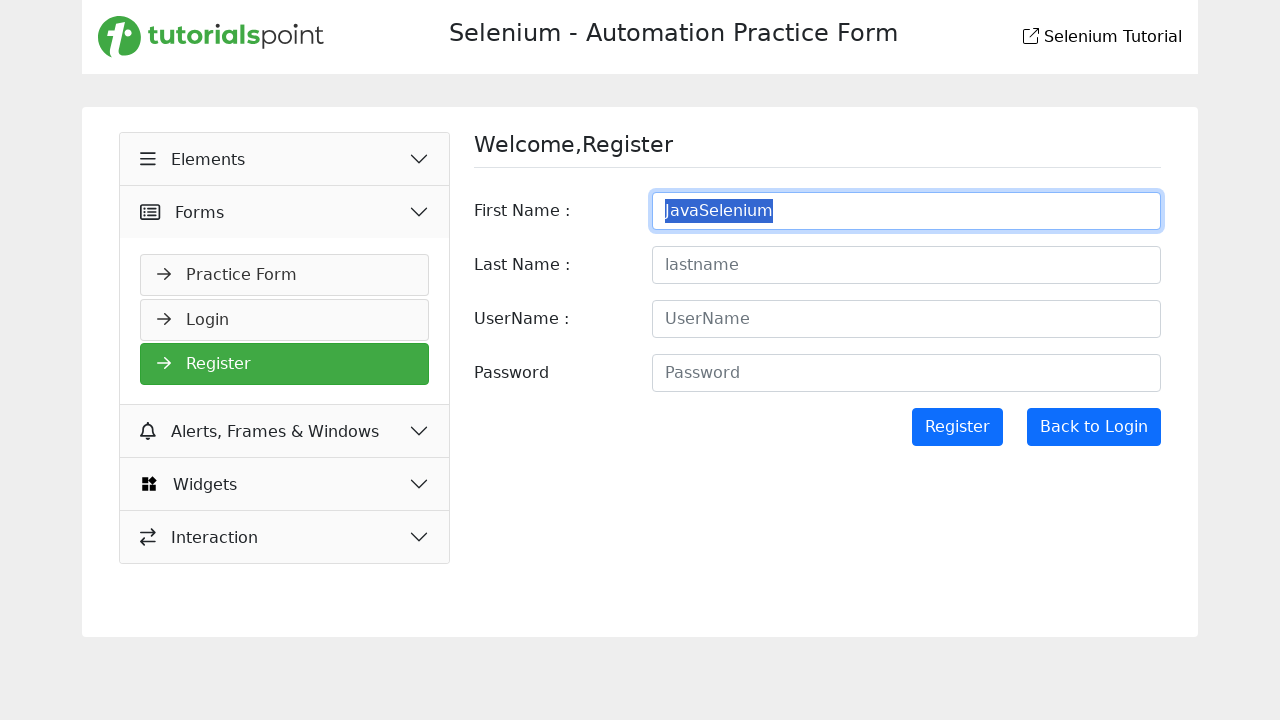

Copied selected text from first name field on #firstname
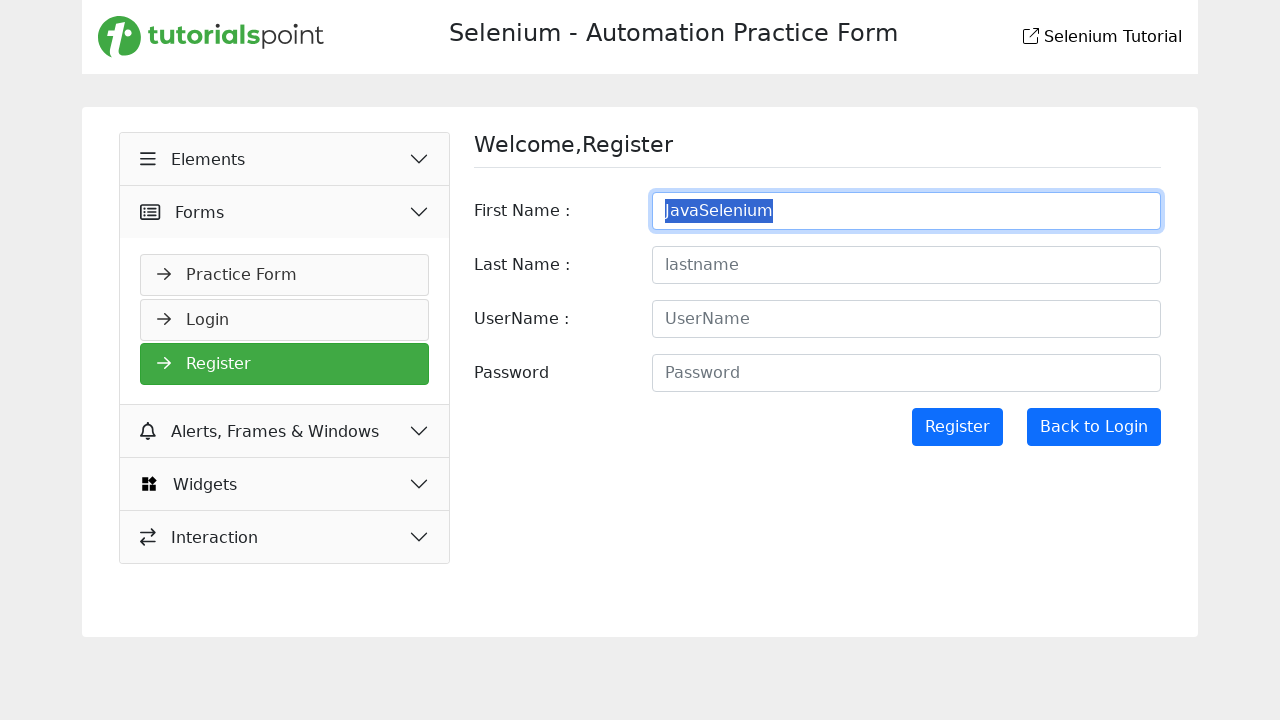

Pressed Tab to navigate to last name field on #firstname
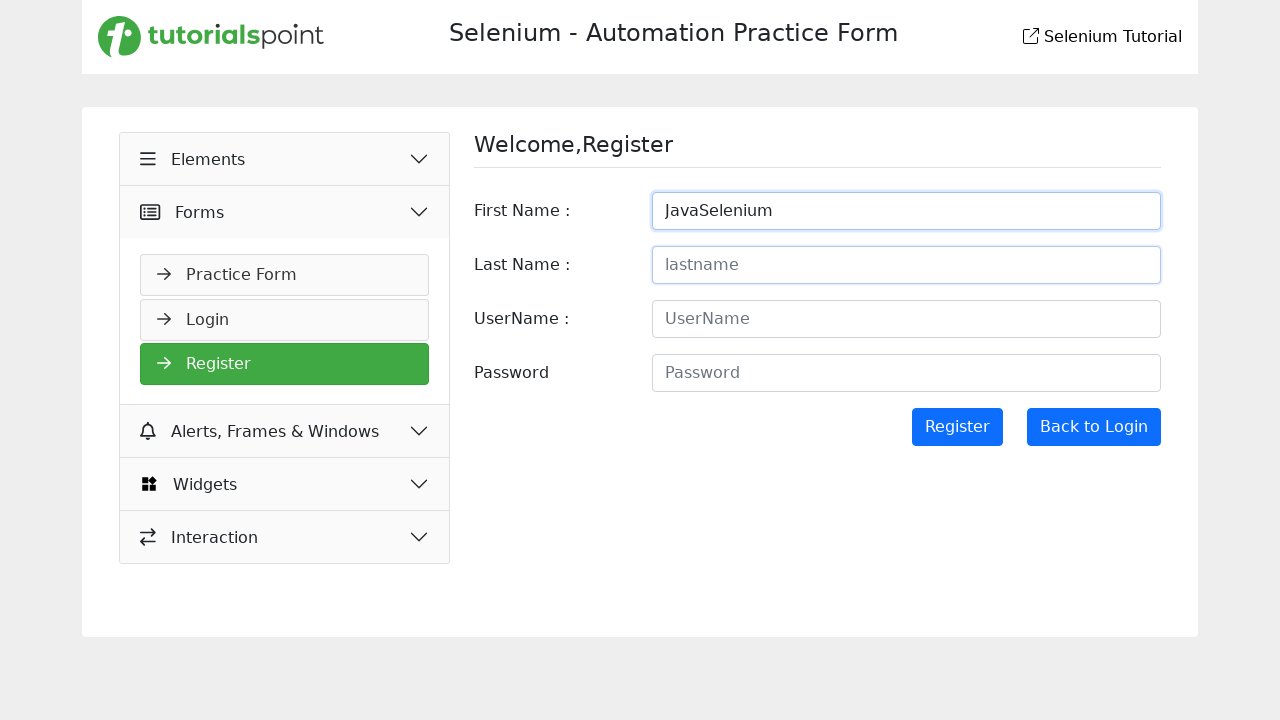

Pasted copied text into last name field on #lastname
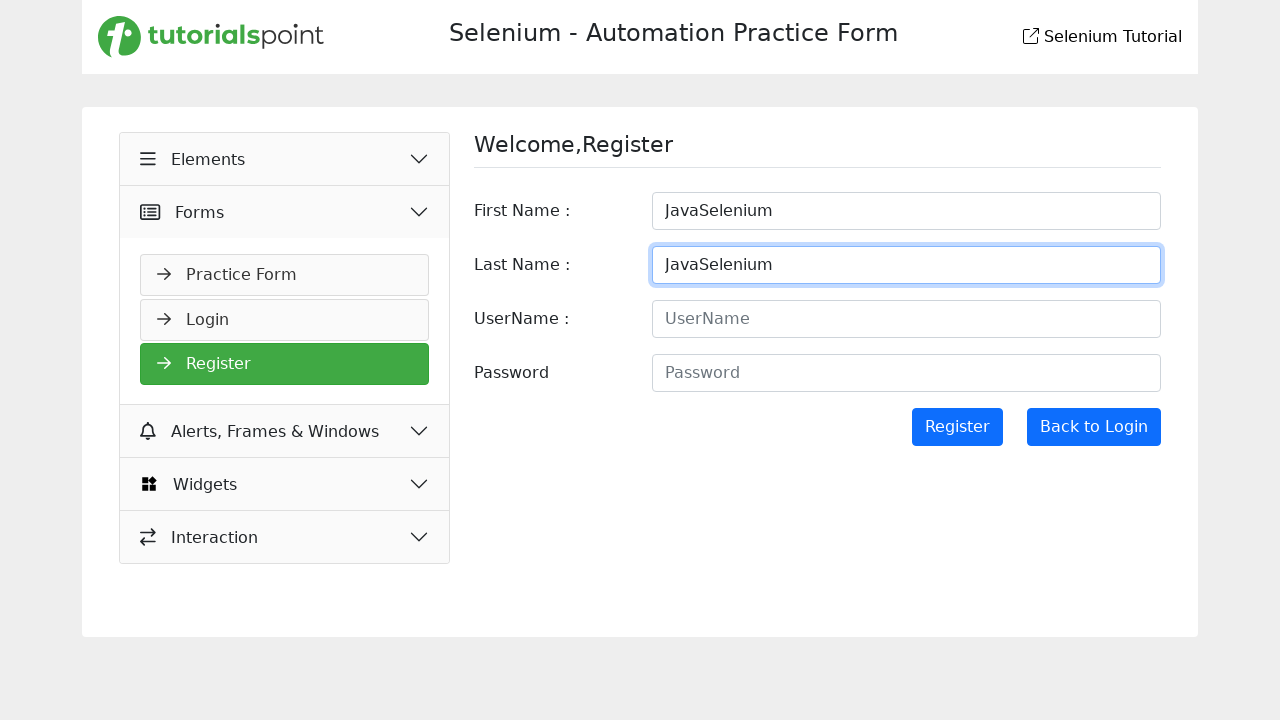

Retrieved last name field value for verification
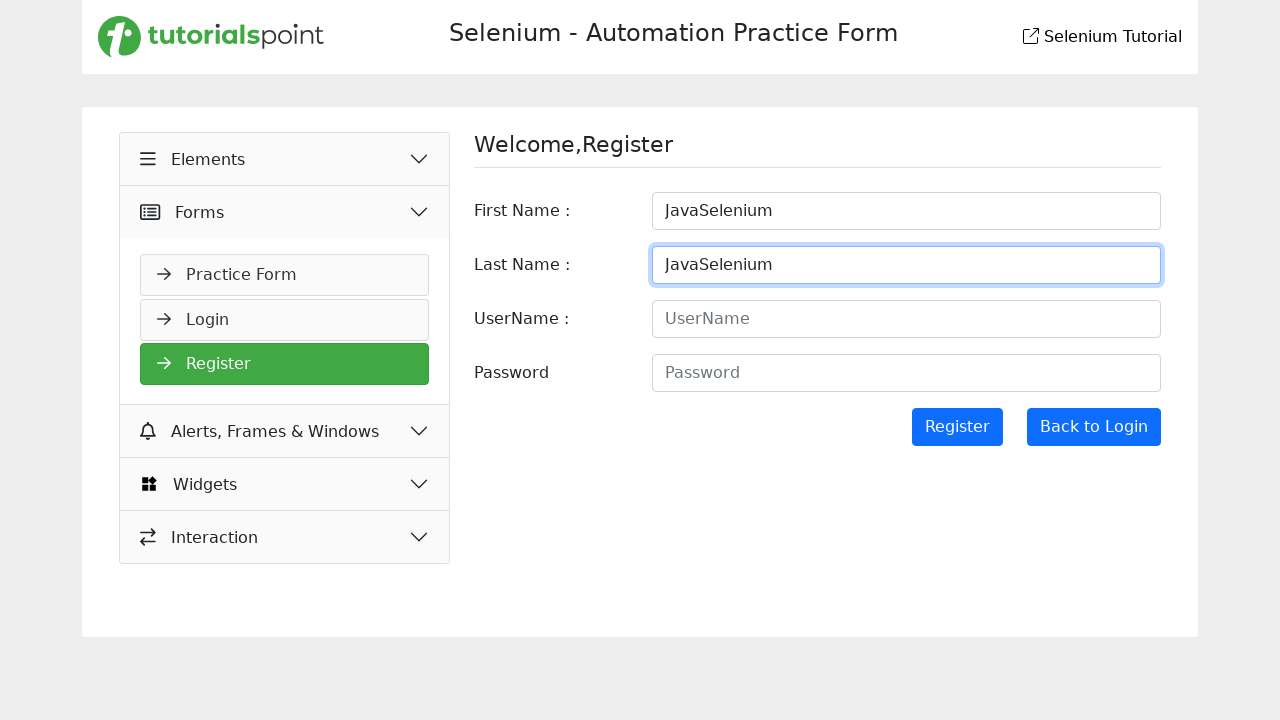

Verified that last name field contains 'JavaSelenium' - copy and paste successful
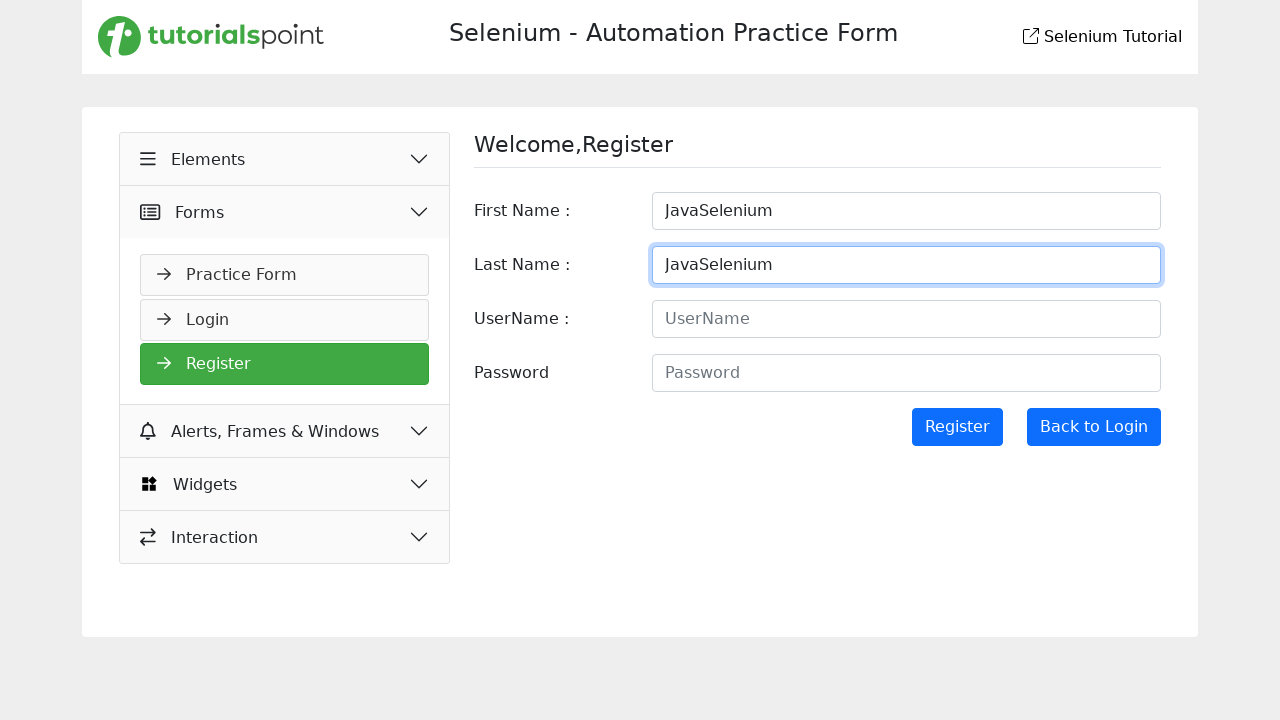

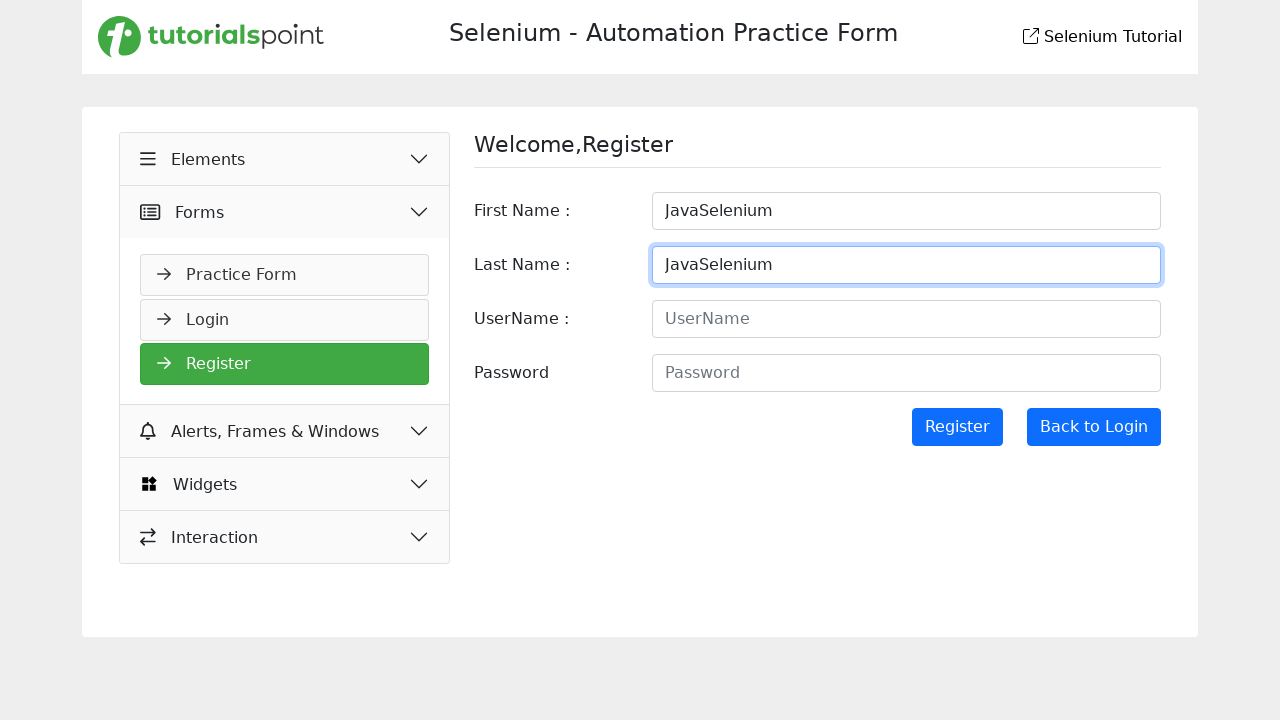